Navigates to a simple test site and verifies that a checkbox header element exists on the page

Starting URL: http://simpletestsite.fabrykatestow.pl/

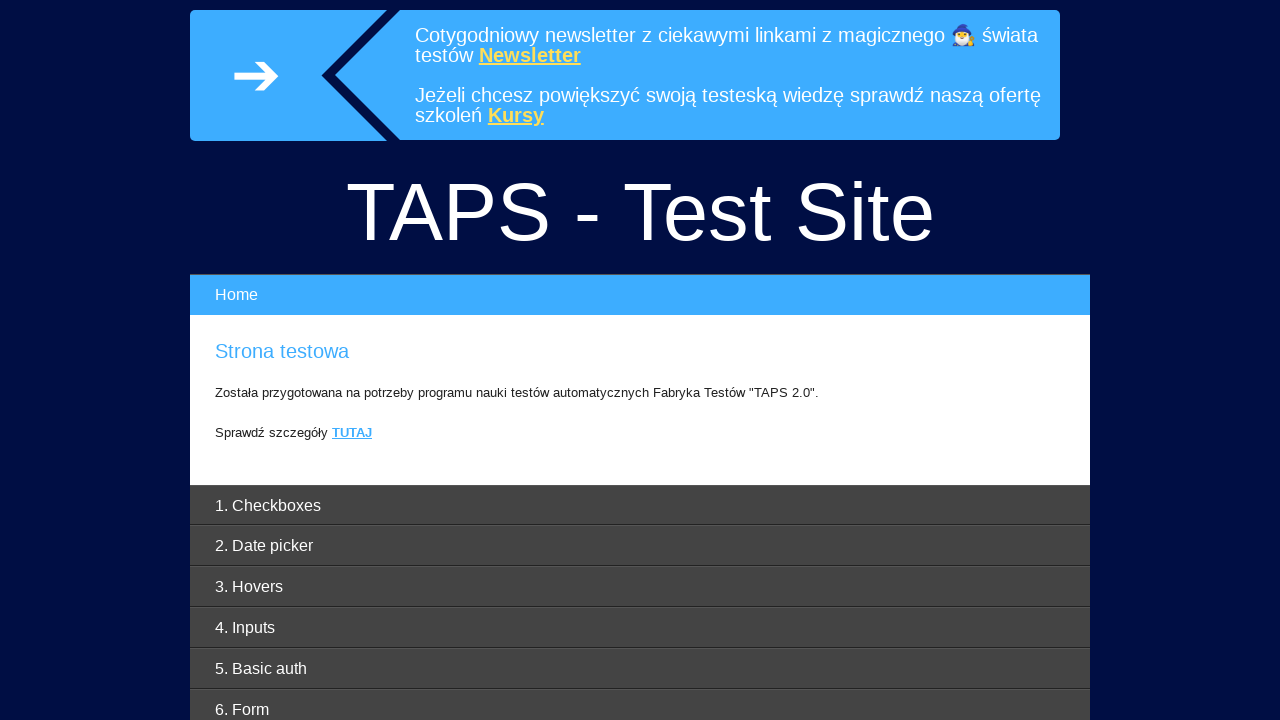

Waited for checkbox header element to be present on the page
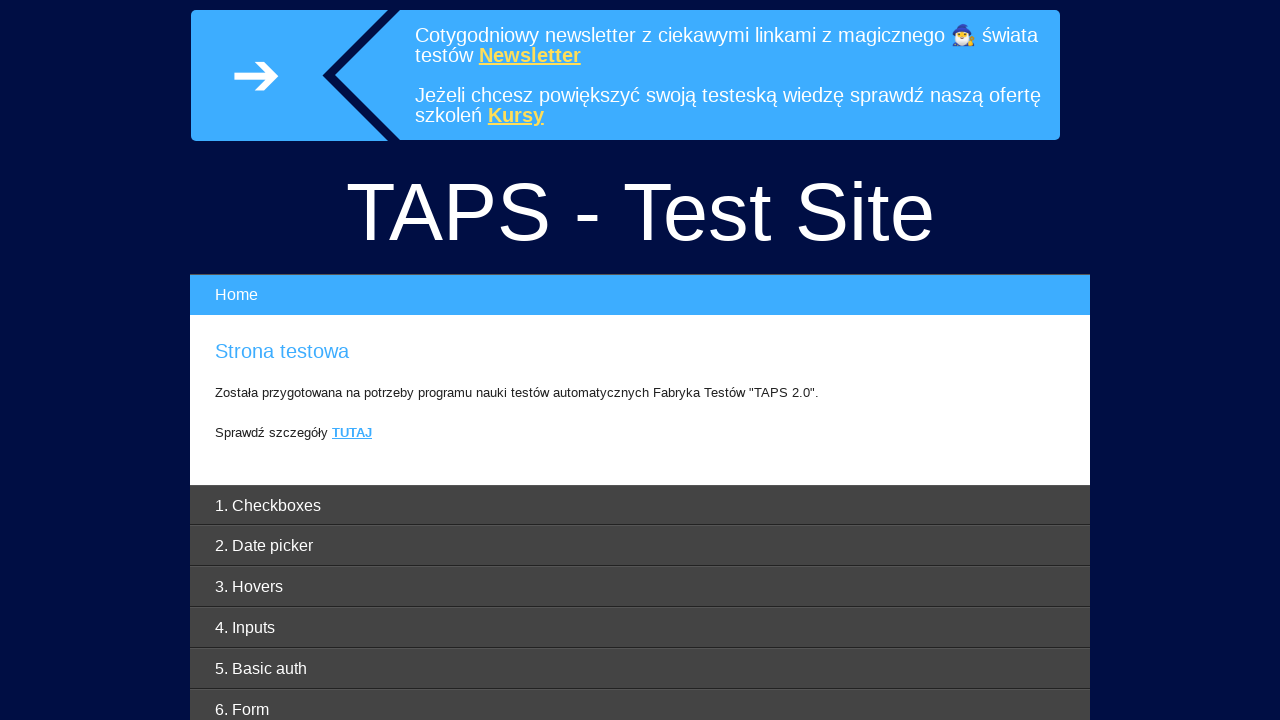

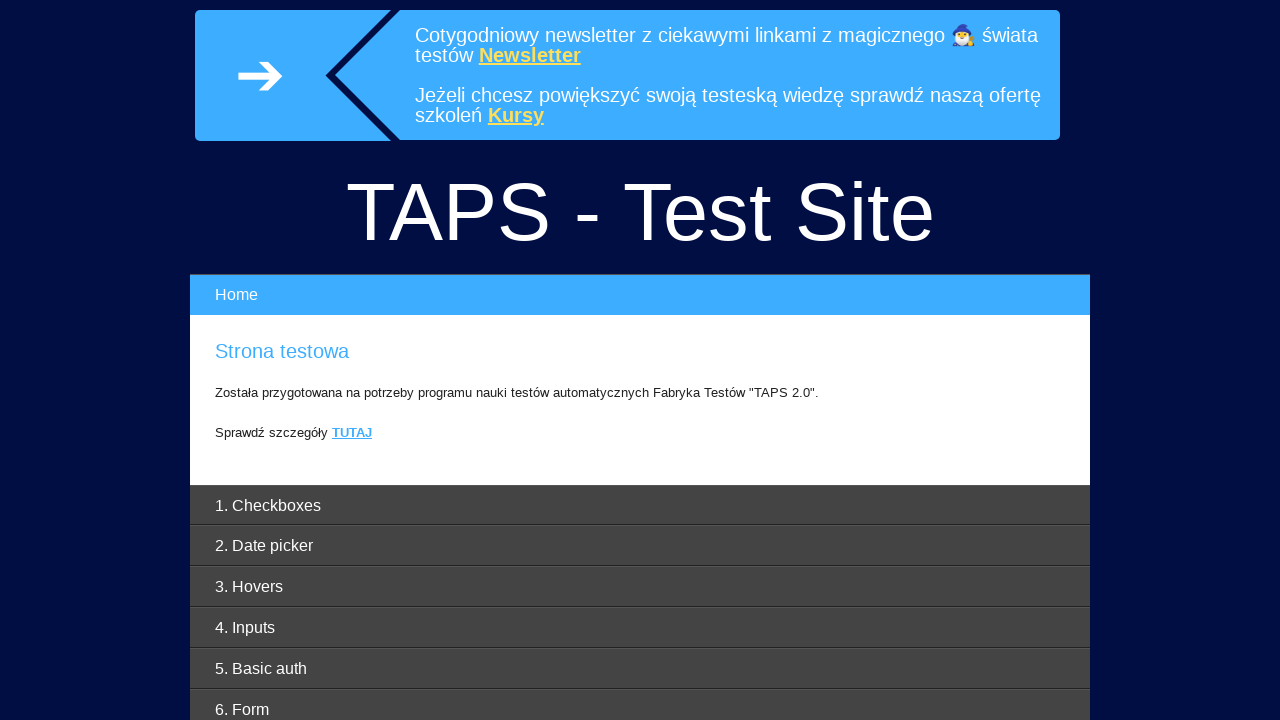